Navigates to a form by clicking a specific link text, fills out multiple input fields with personal information, and submits the form

Starting URL: http://suninjuly.github.io/find_link_text

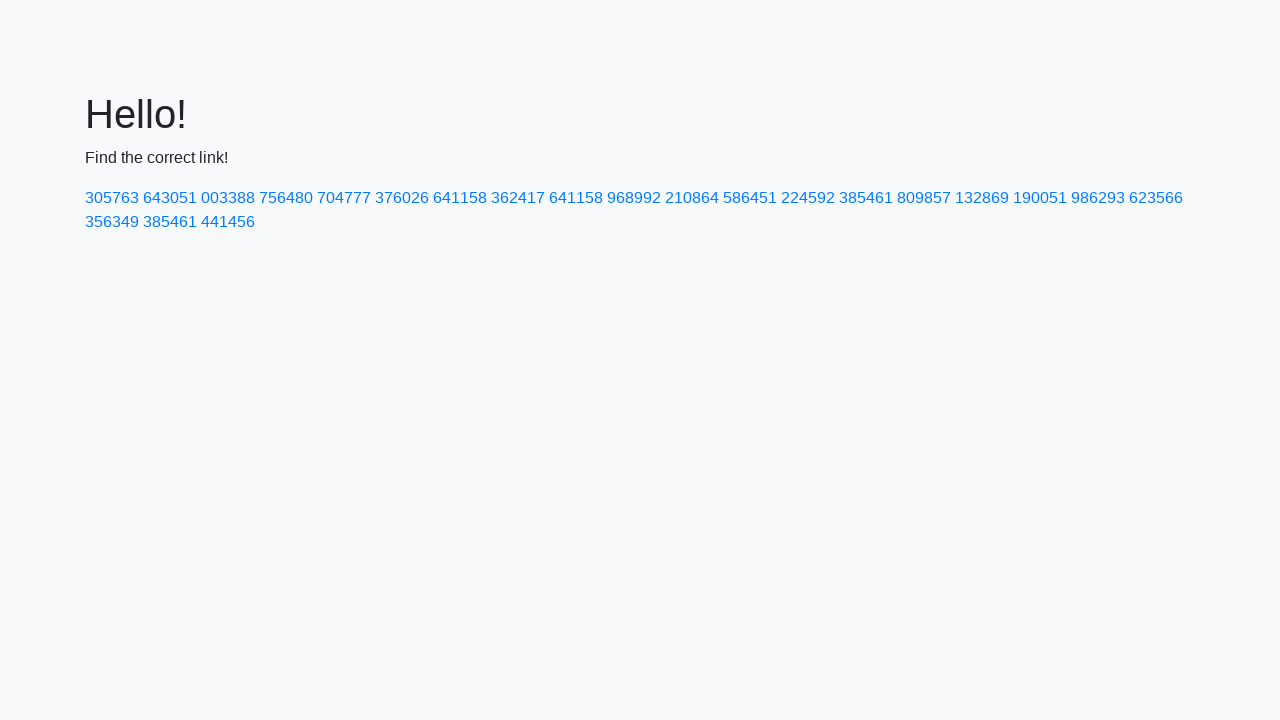

Clicked link with text '224592' to navigate to the form at (808, 198) on text=224592
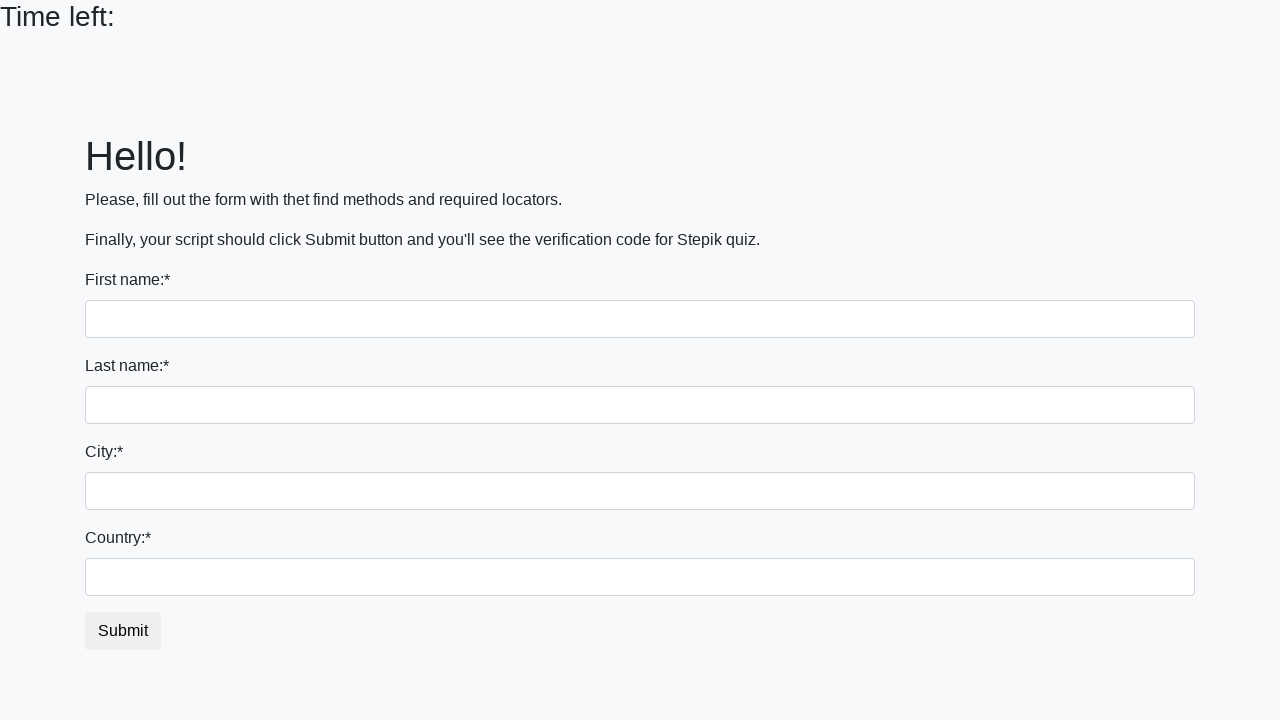

Filled first name field with 'Ivan' on input
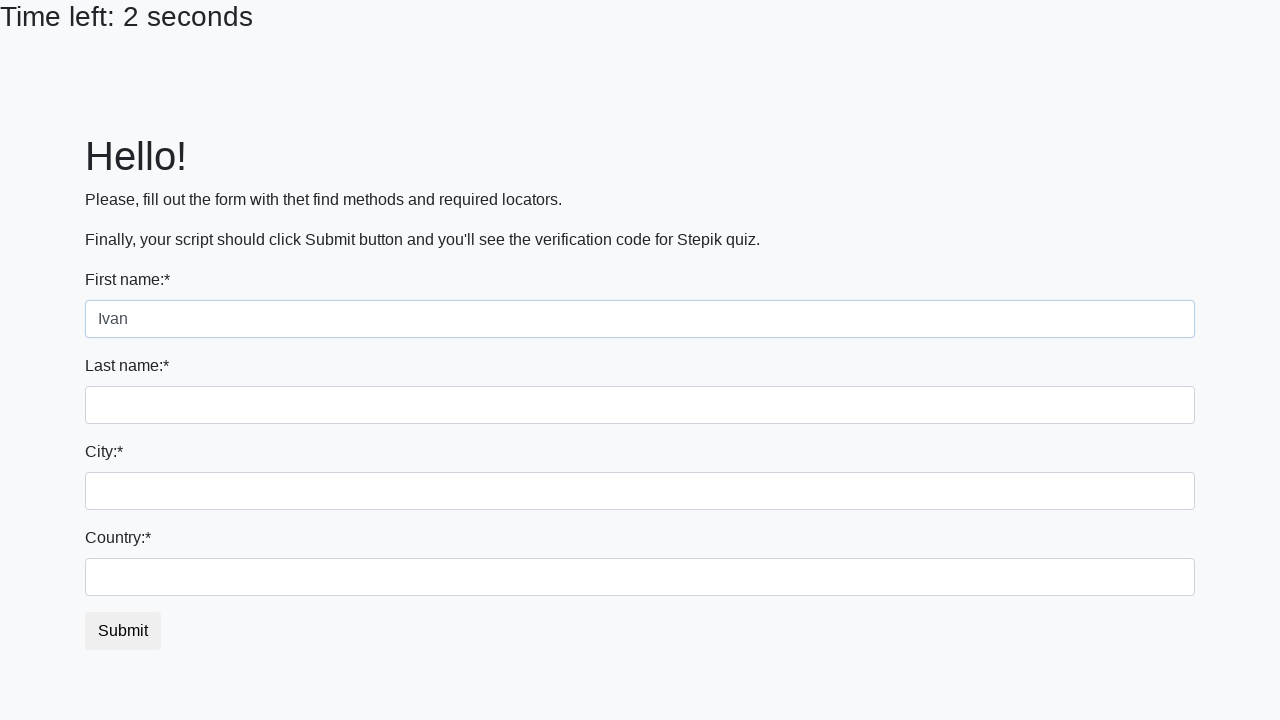

Filled last name field with 'Petrov' on input[name='last_name']
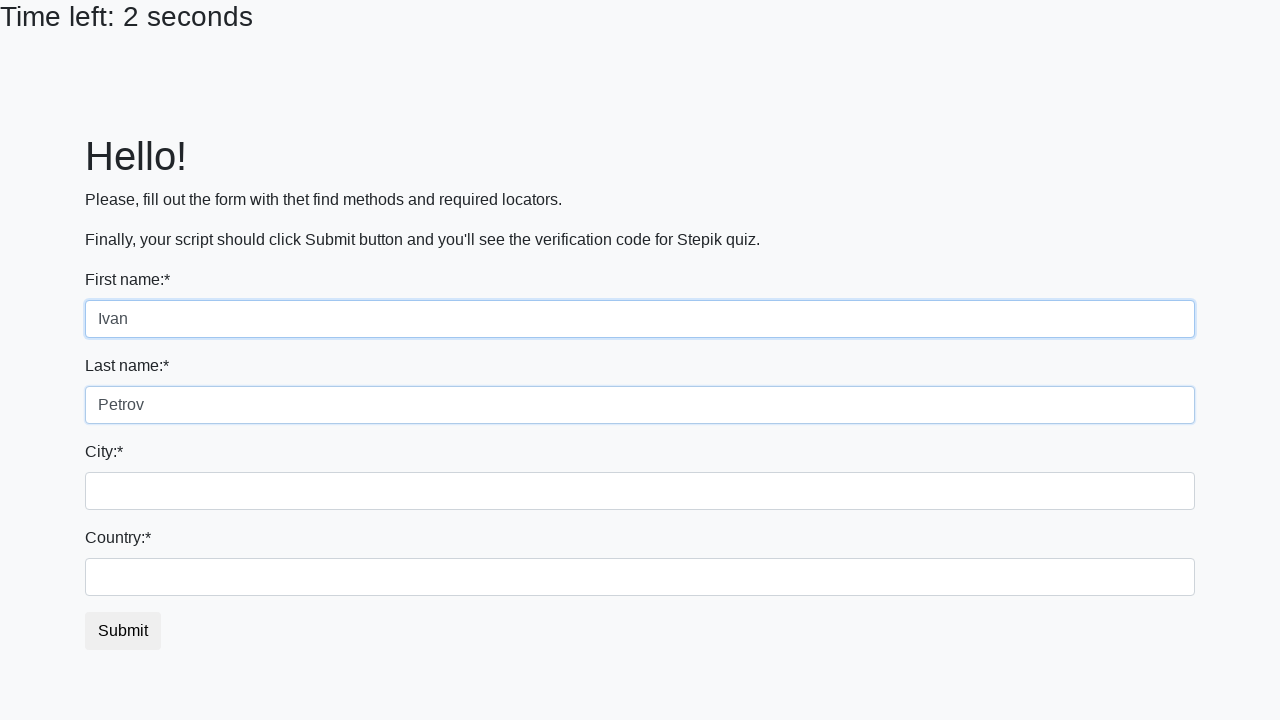

Filled city field with 'Smolensk' on input[name='firstname']
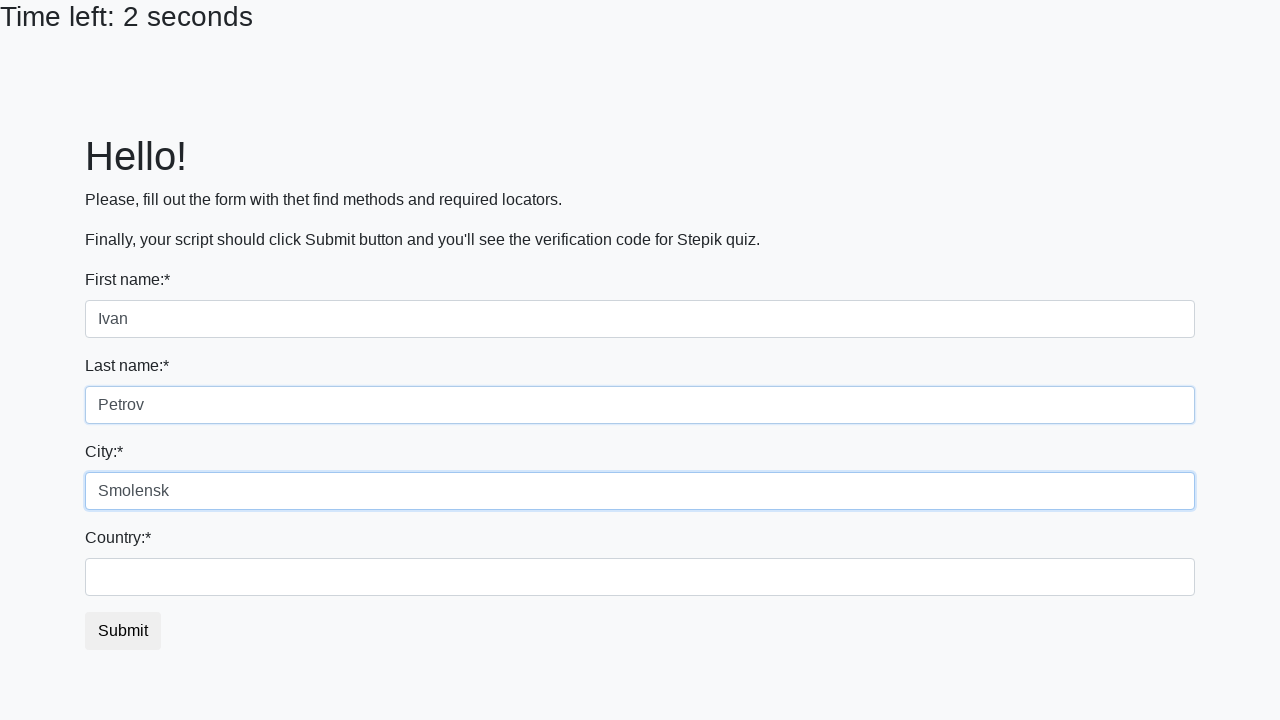

Filled country field with 'Russia' on #country
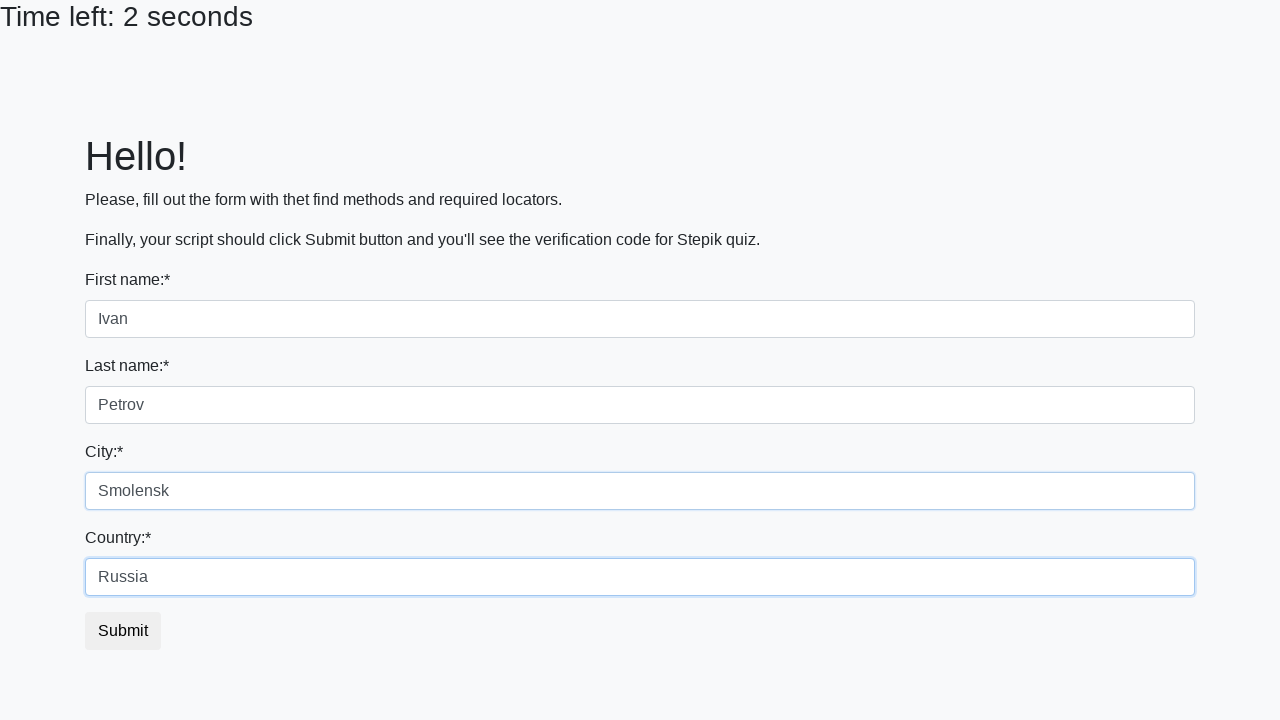

Clicked submit button to submit the form at (123, 631) on button.btn
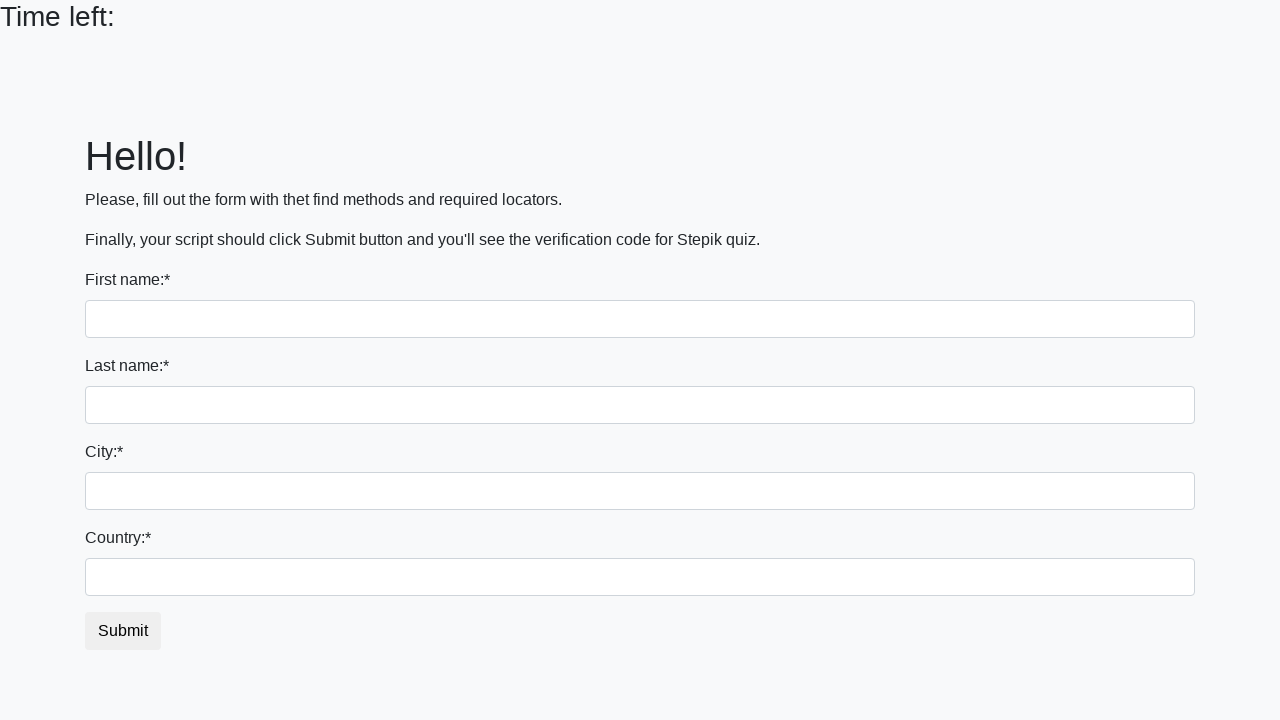

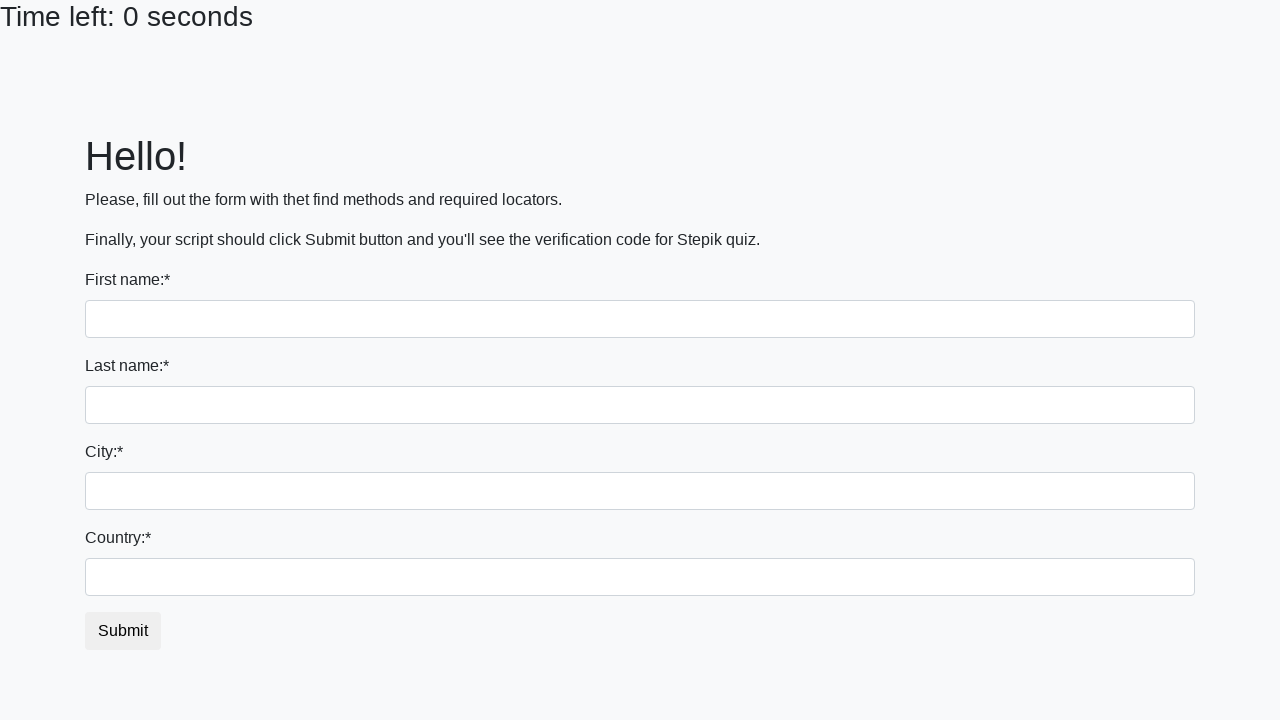